Tests the contact form functionality on ParaBank by navigating to the contact page, filling out the form with name, email, phone, and message, then submitting it to Customer Care.

Starting URL: https://parabank.parasoft.com/parabank/index.htm

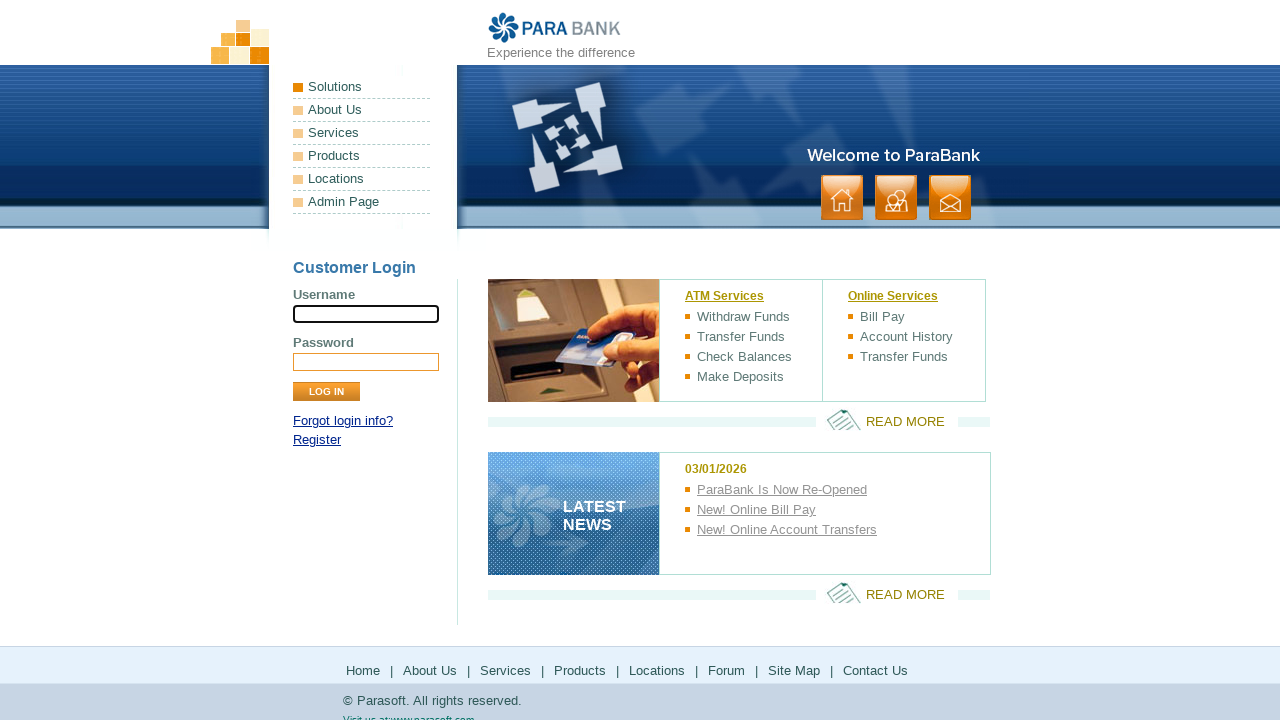

Clicked on the contact link at (950, 198) on internal:role=link[name="contact"s]
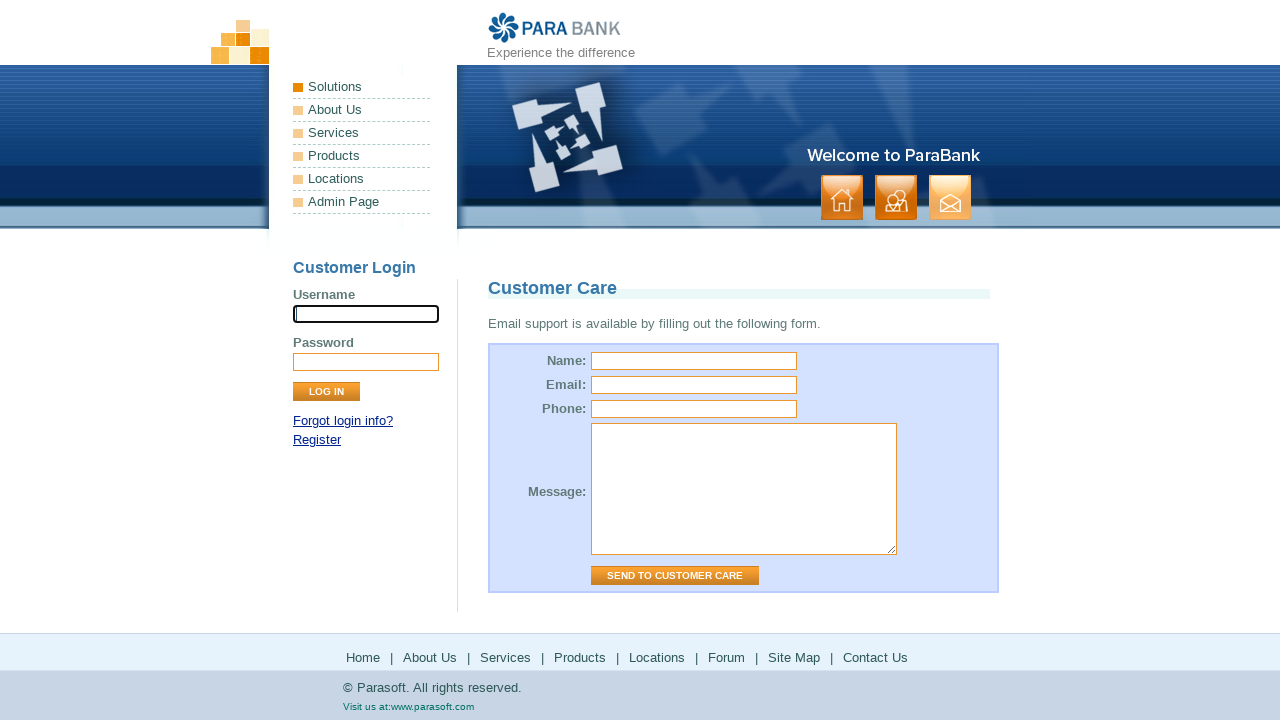

Filled in the name field with 'Marcus Johnson' on #name
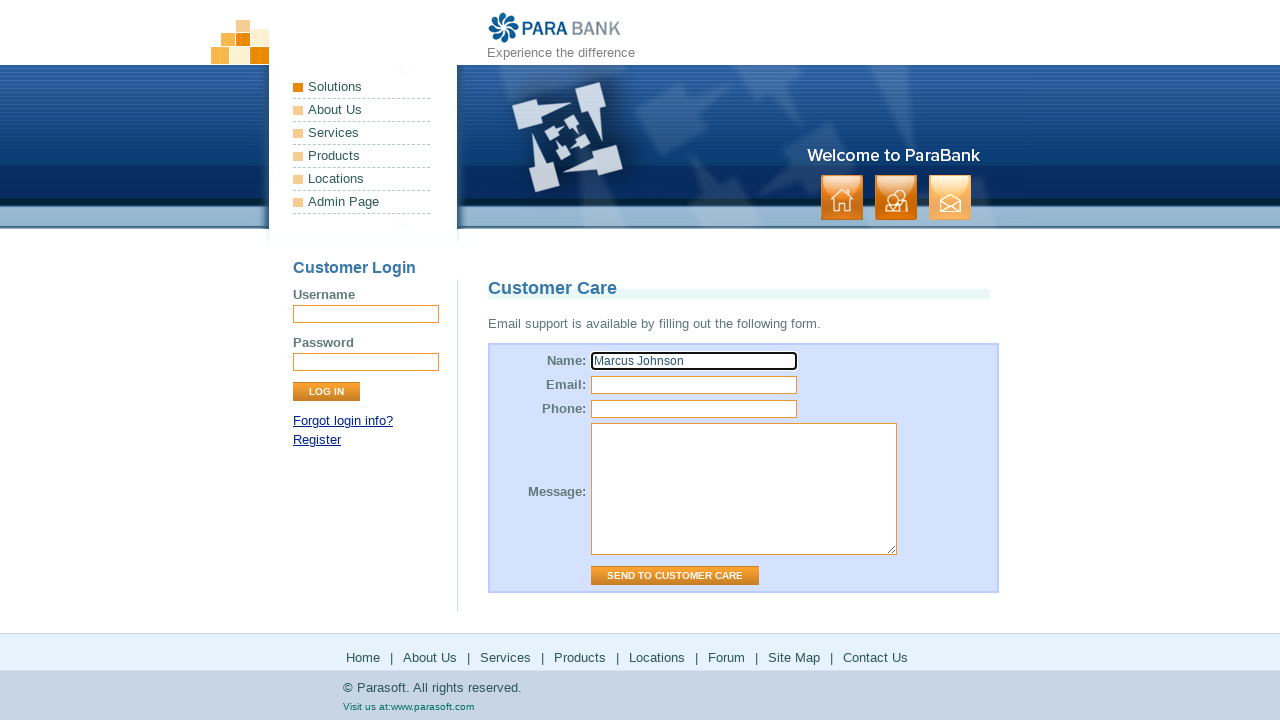

Filled in the email field with 'marcus.johnson@example.com' on #email
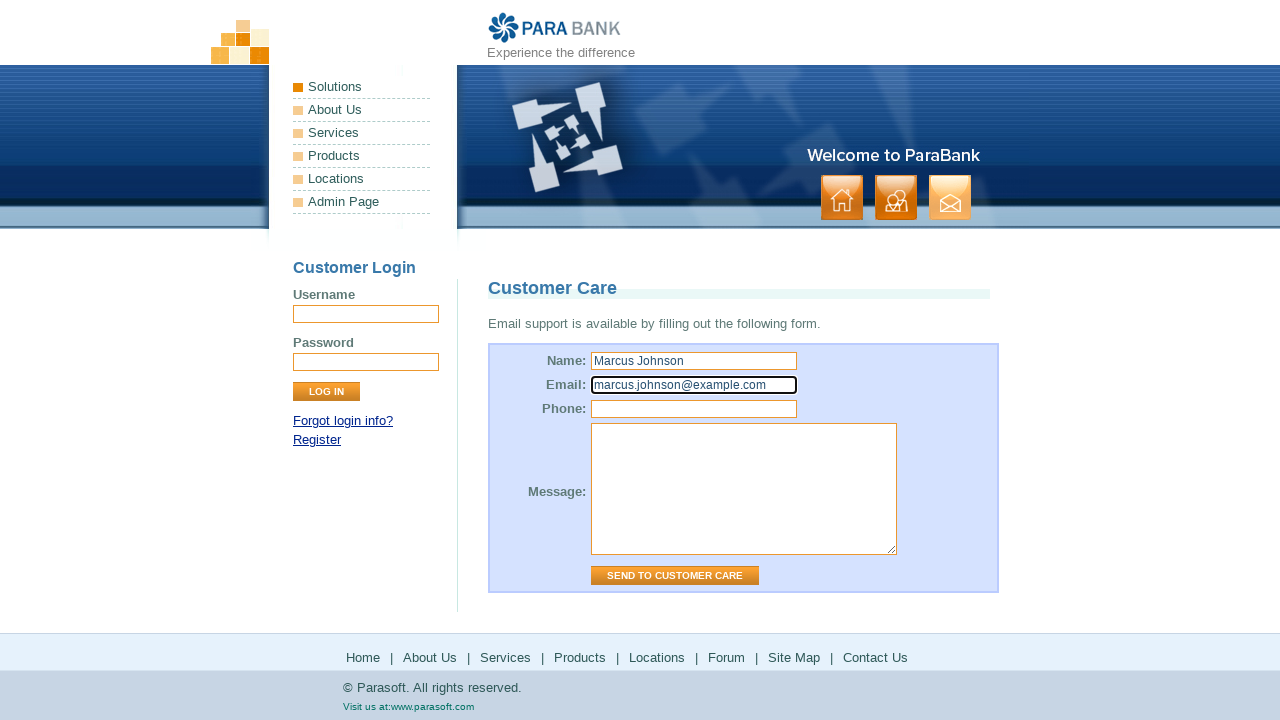

Filled in the phone field with '5551234567' on #phone
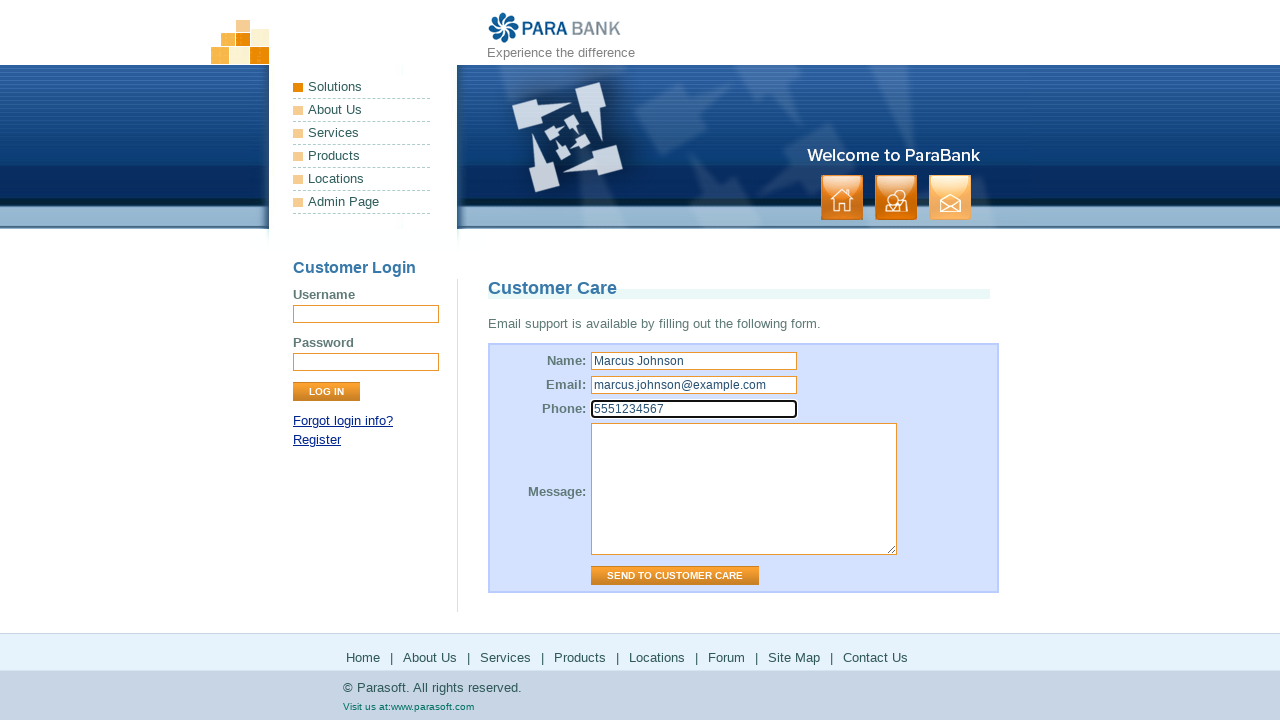

Filled in the message field with inquiry about recent transaction on #message
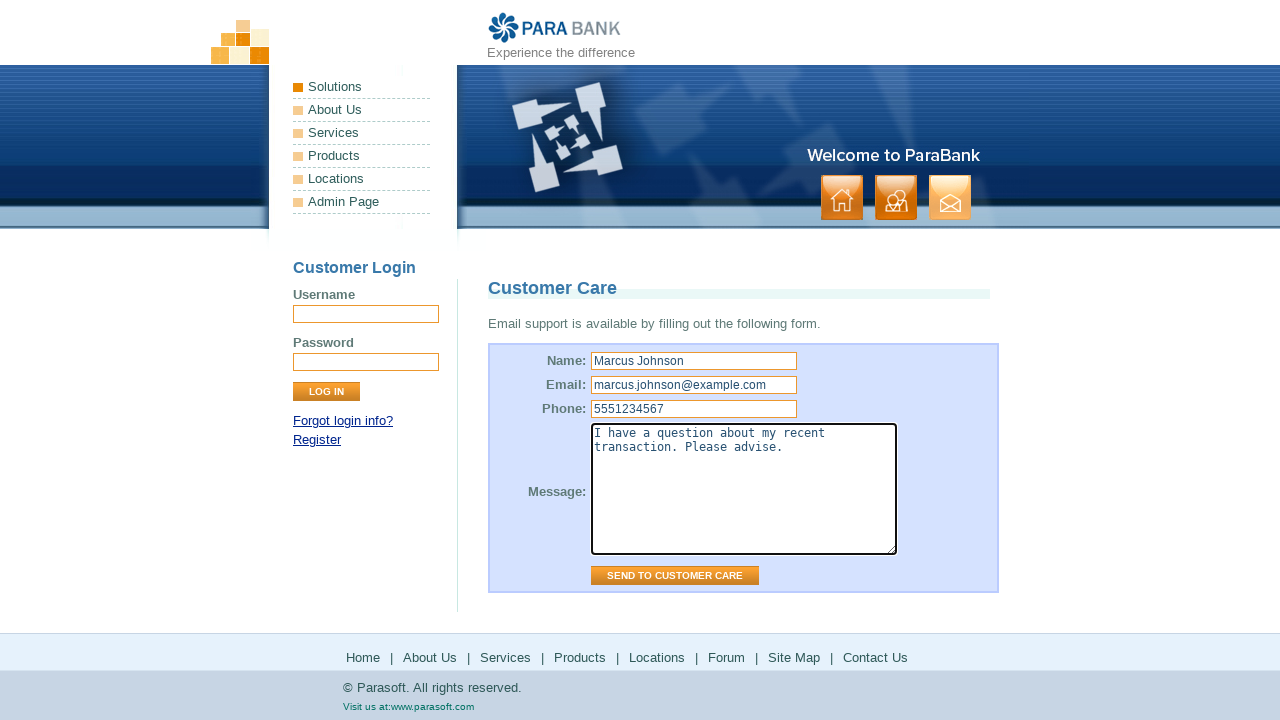

Clicked the 'Send to Customer Care' button to submit the contact form at (675, 576) on internal:role=button[name="Send to Customer Care"i]
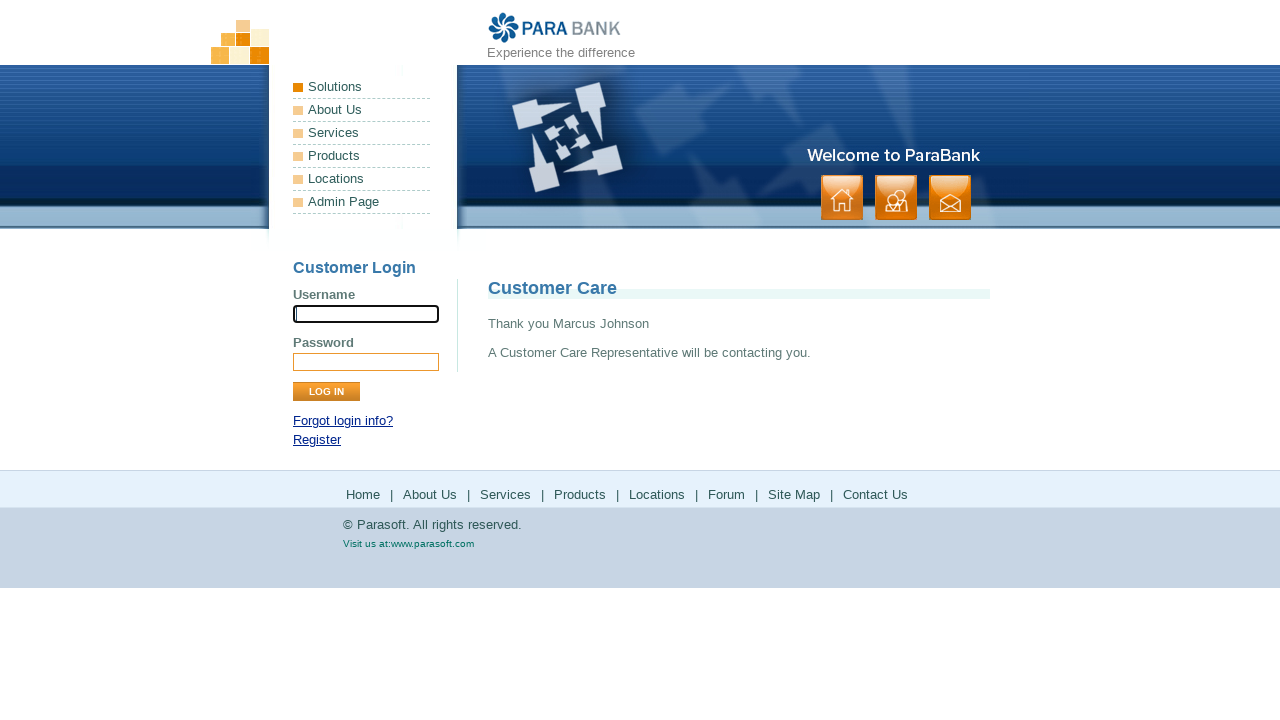

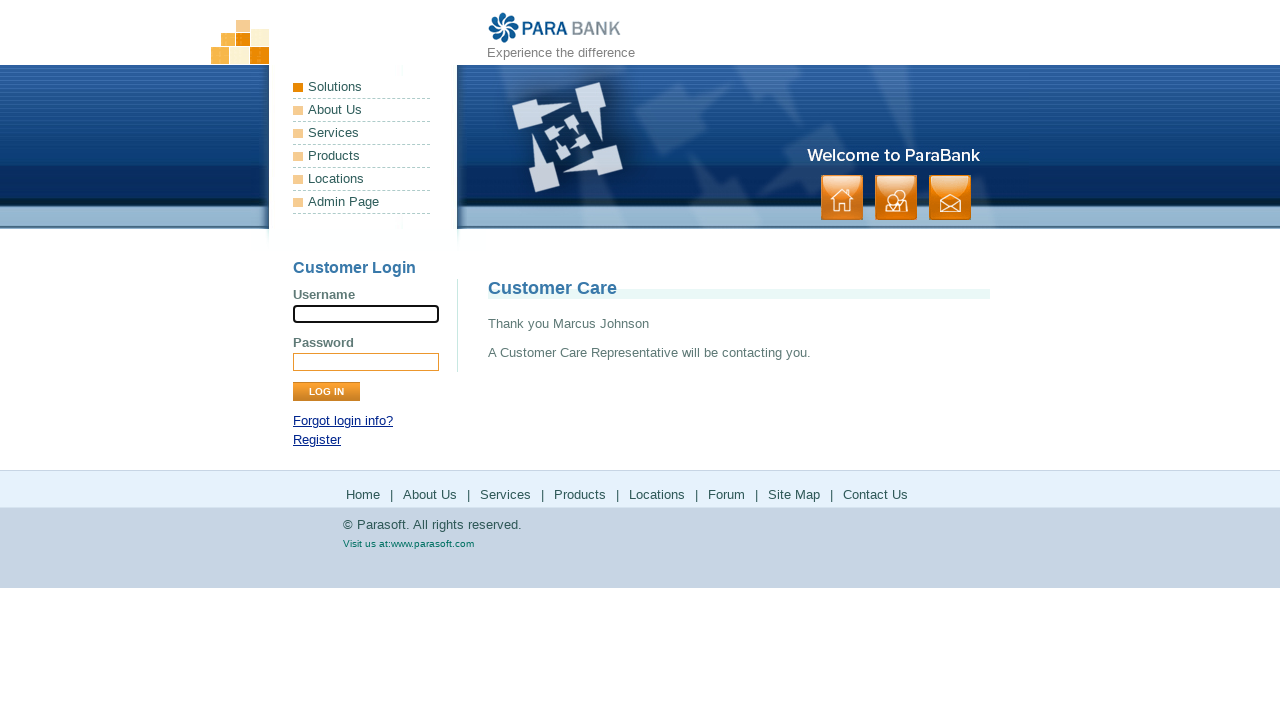